Tests text box form submission by filling in user details and verifying the submitted information is displayed correctly

Starting URL: https://demoqa.com/

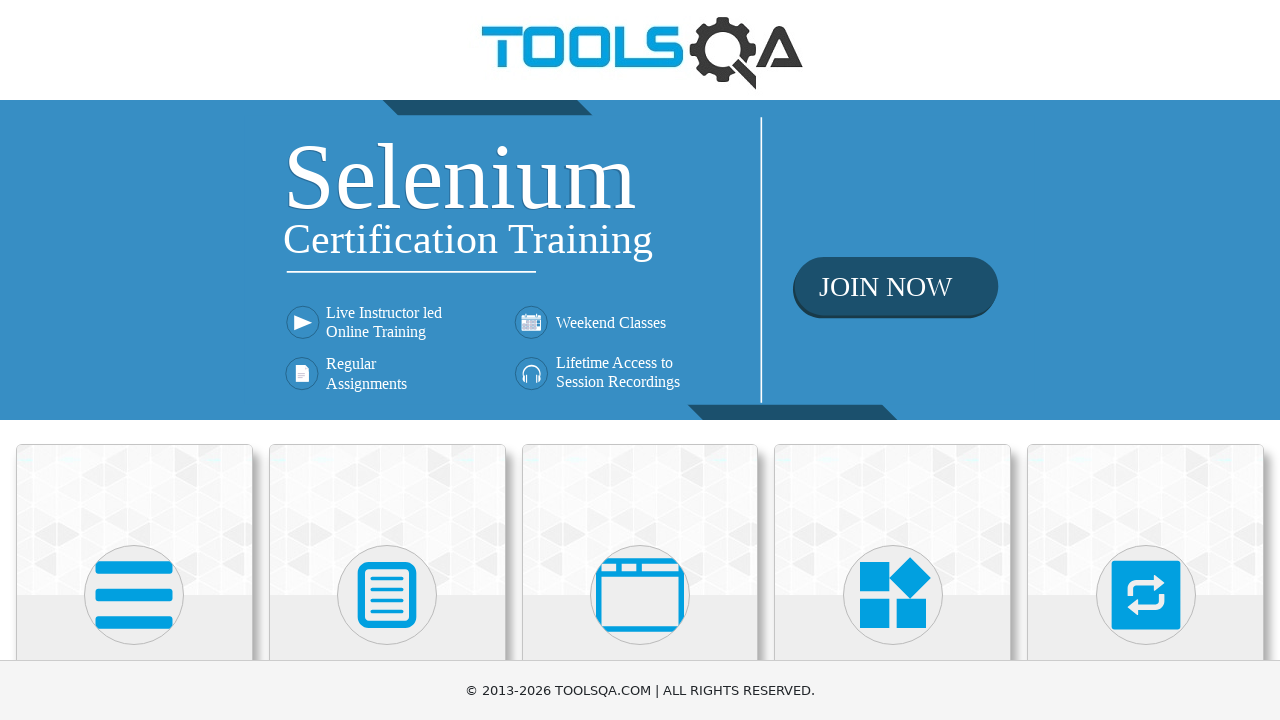

Clicked Elements button in navigation menu at (134, 360) on text=Elements
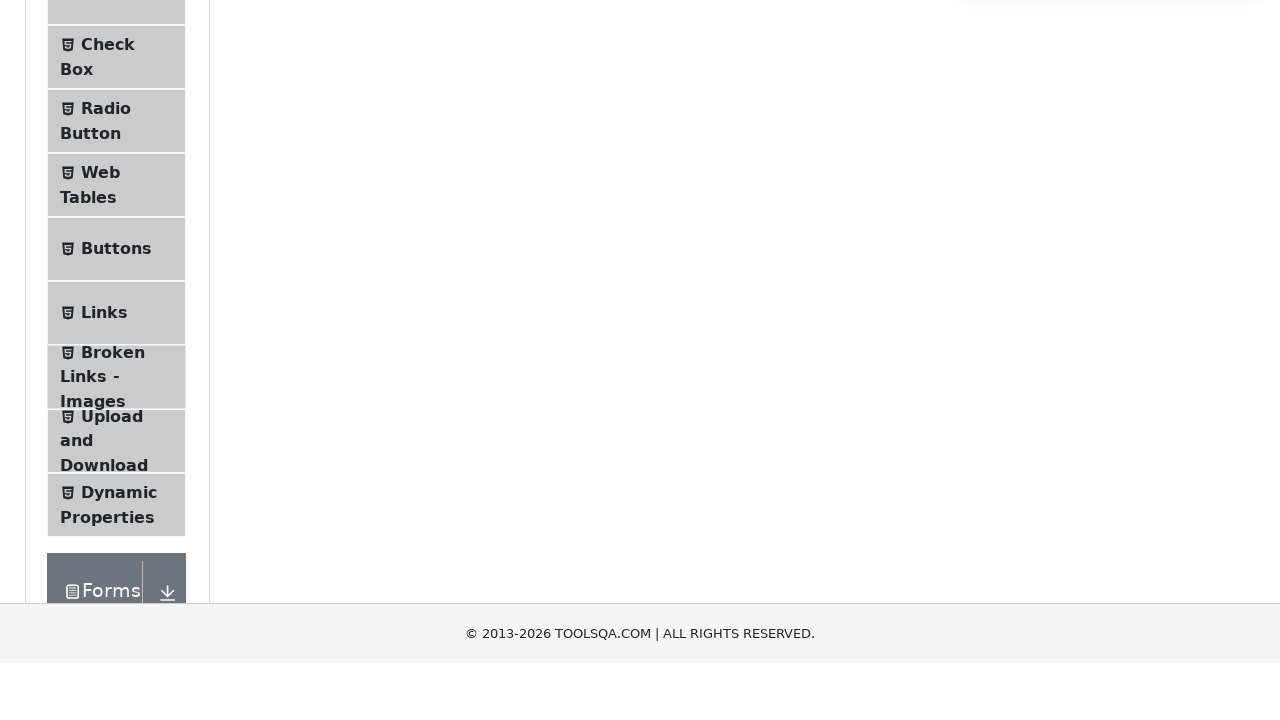

Clicked Text Box option in Elements menu at (119, 261) on text=Text Box
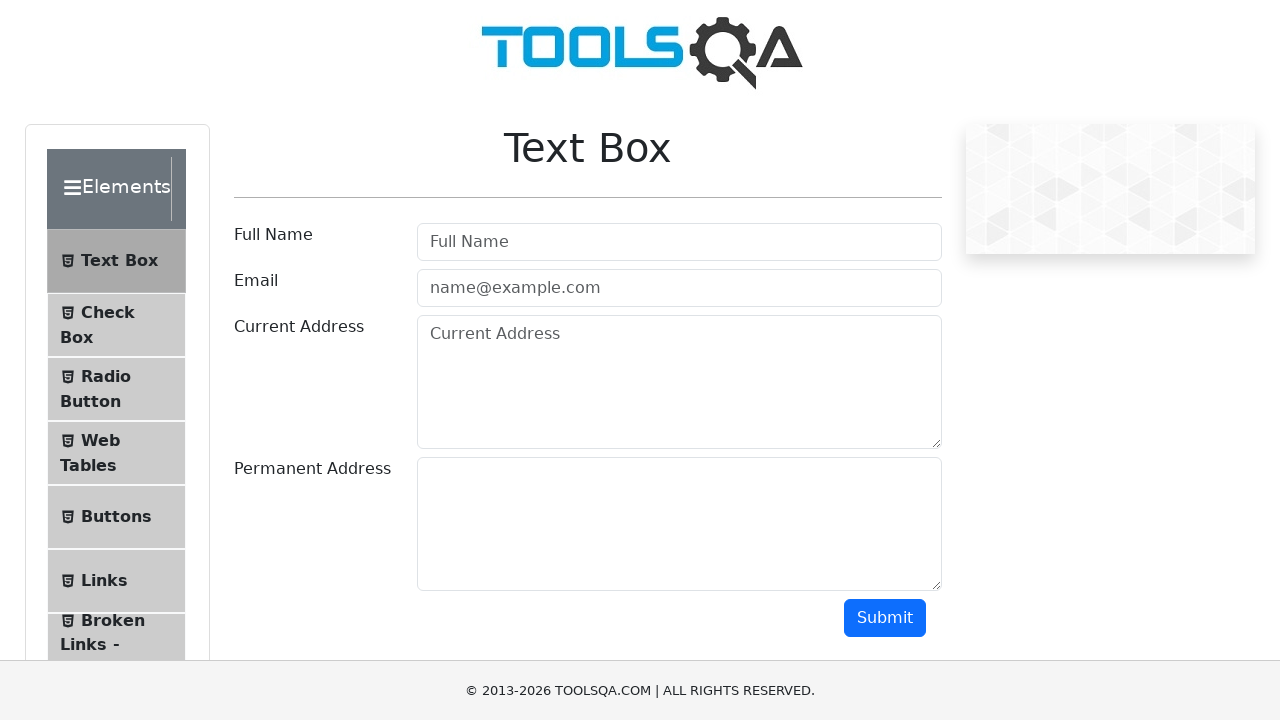

Filled in username field with 'John Doe' on input#userName
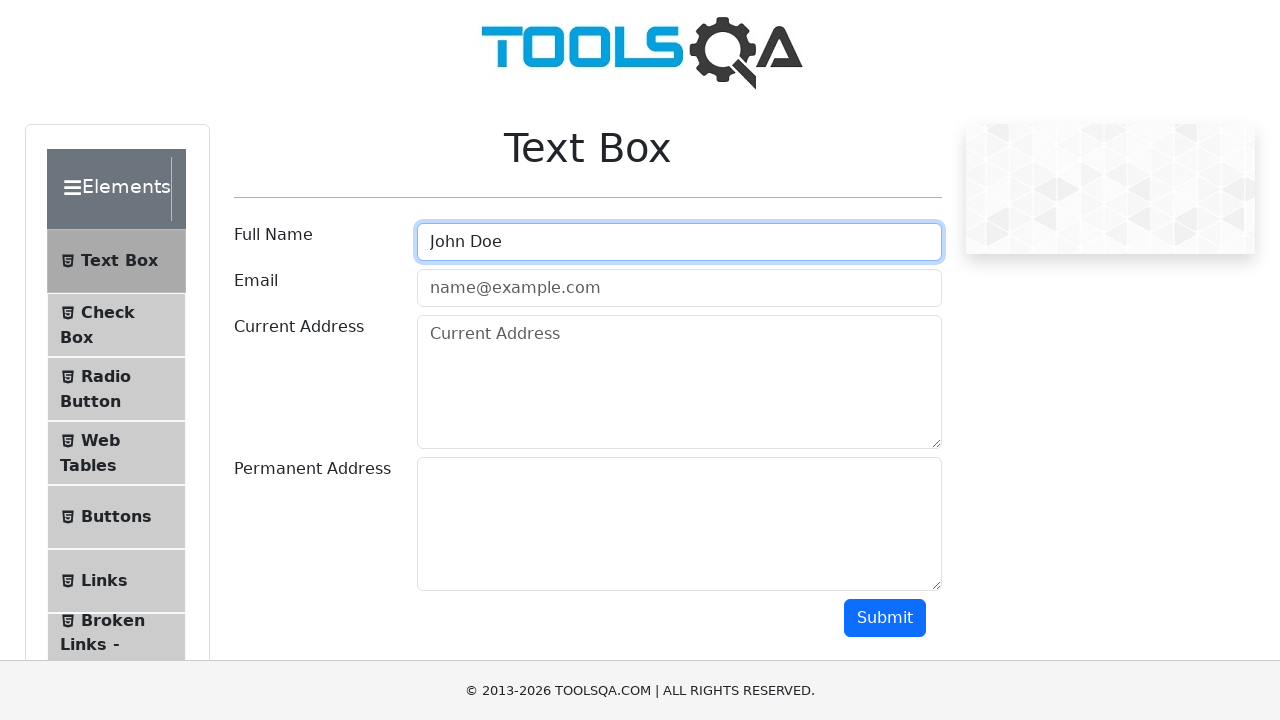

Filled in email field with 'john@example.com' on input#userEmail
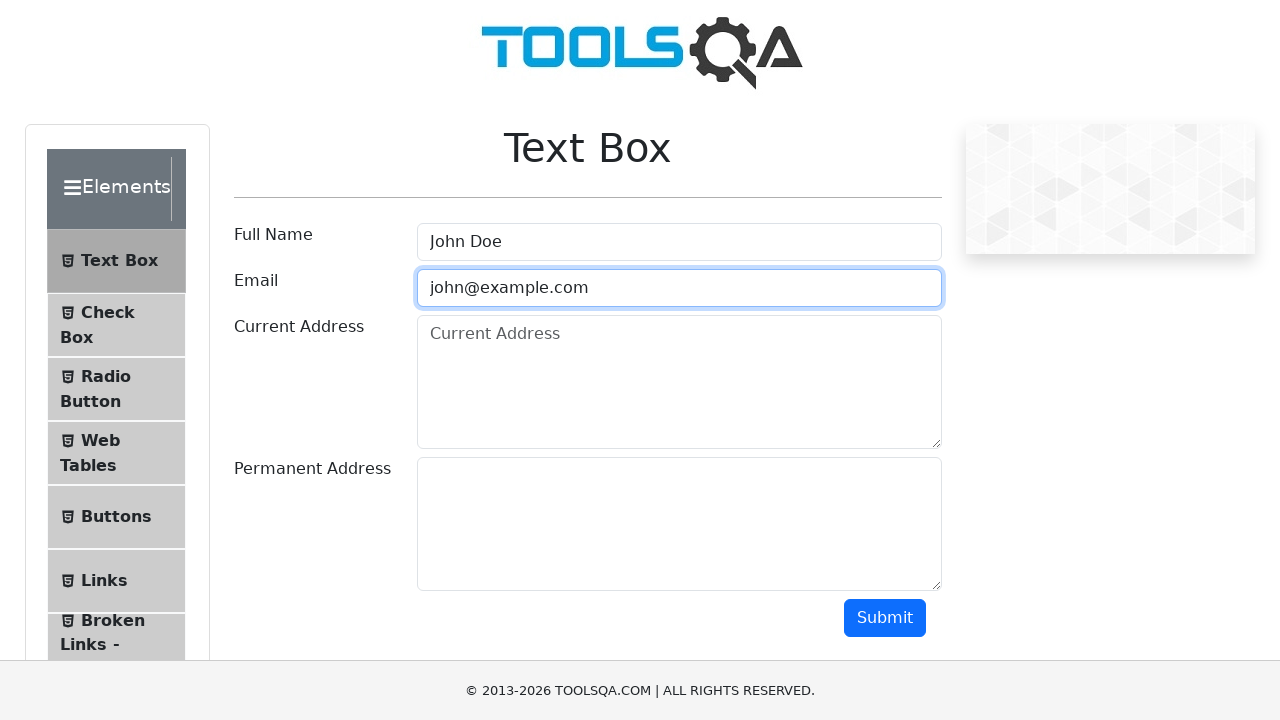

Filled in current address field with '123 Street, City' on textarea#currentAddress
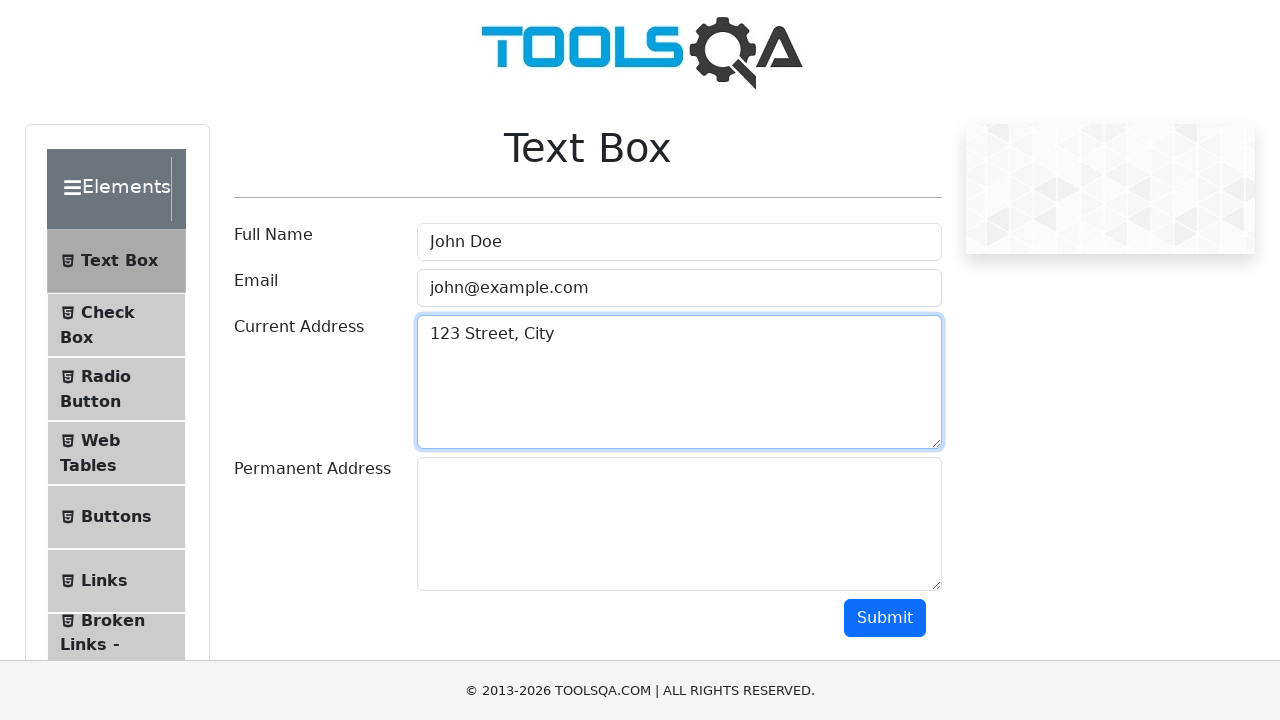

Filled in permanent address field with '456 Avenue, City' on textarea#permanentAddress
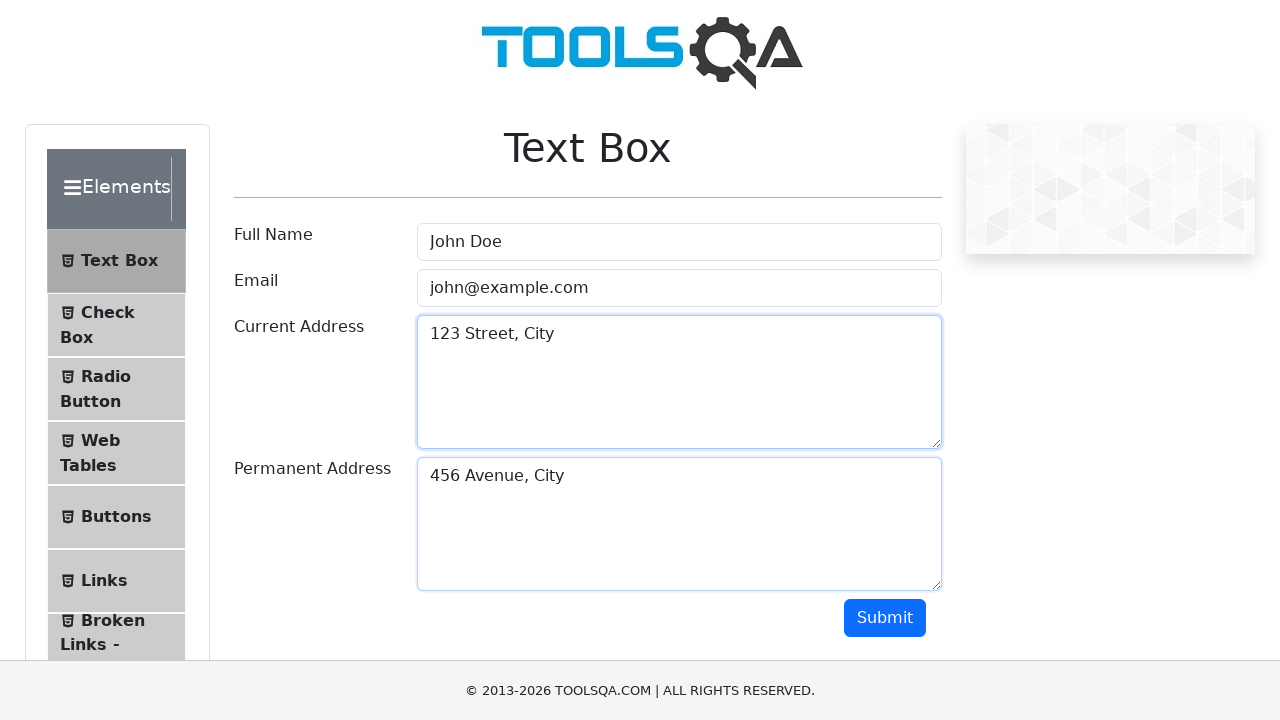

Scrolled to submit button
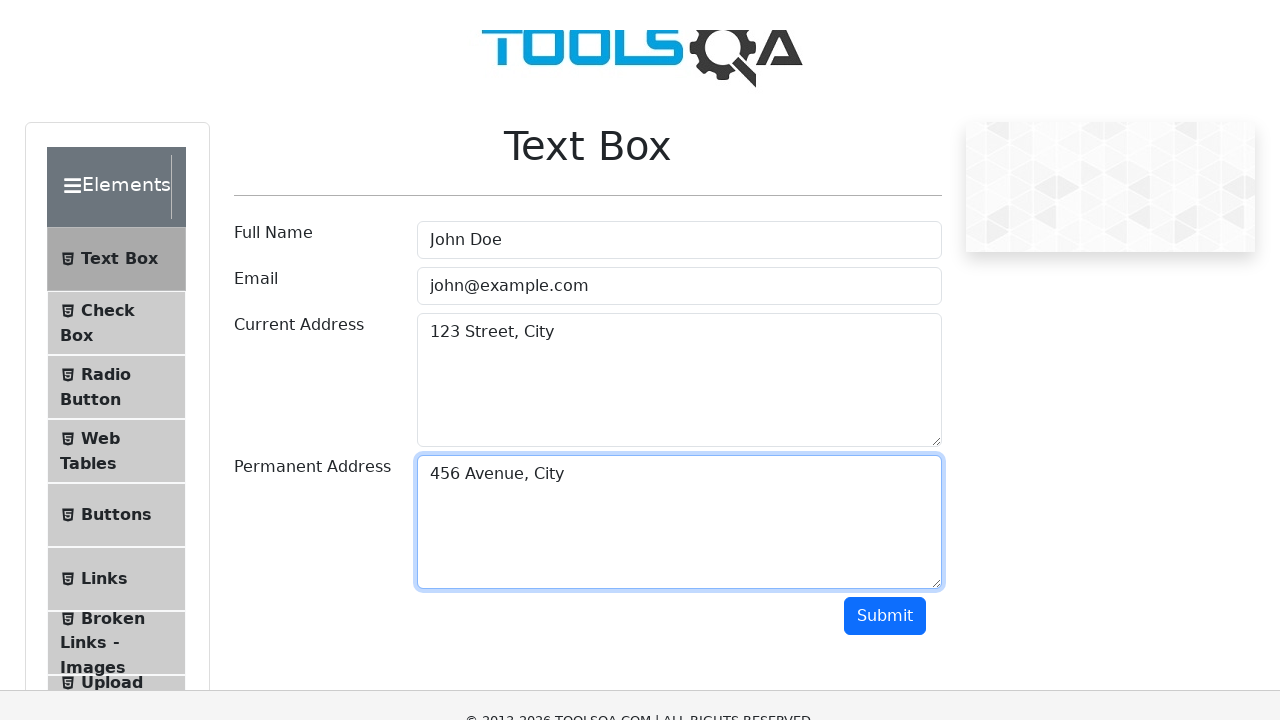

Clicked submit button to submit form at (885, 19) on button#submit
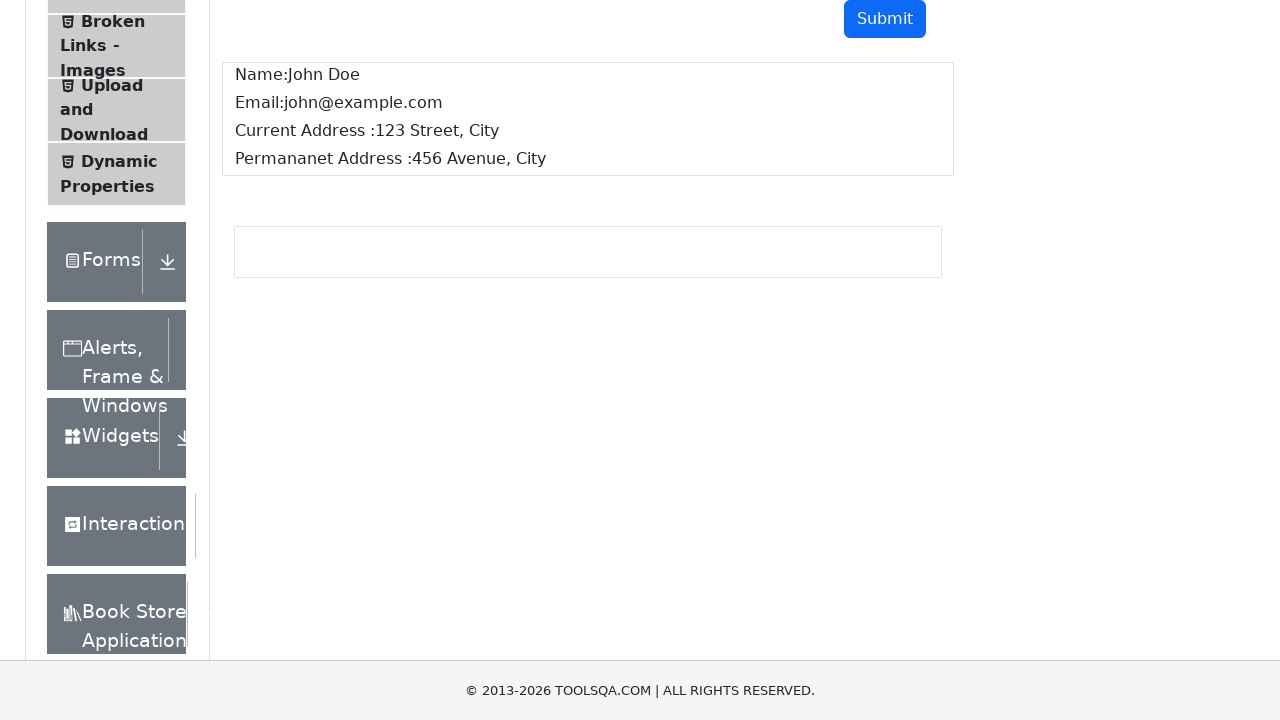

Form submission results loaded and name element appeared
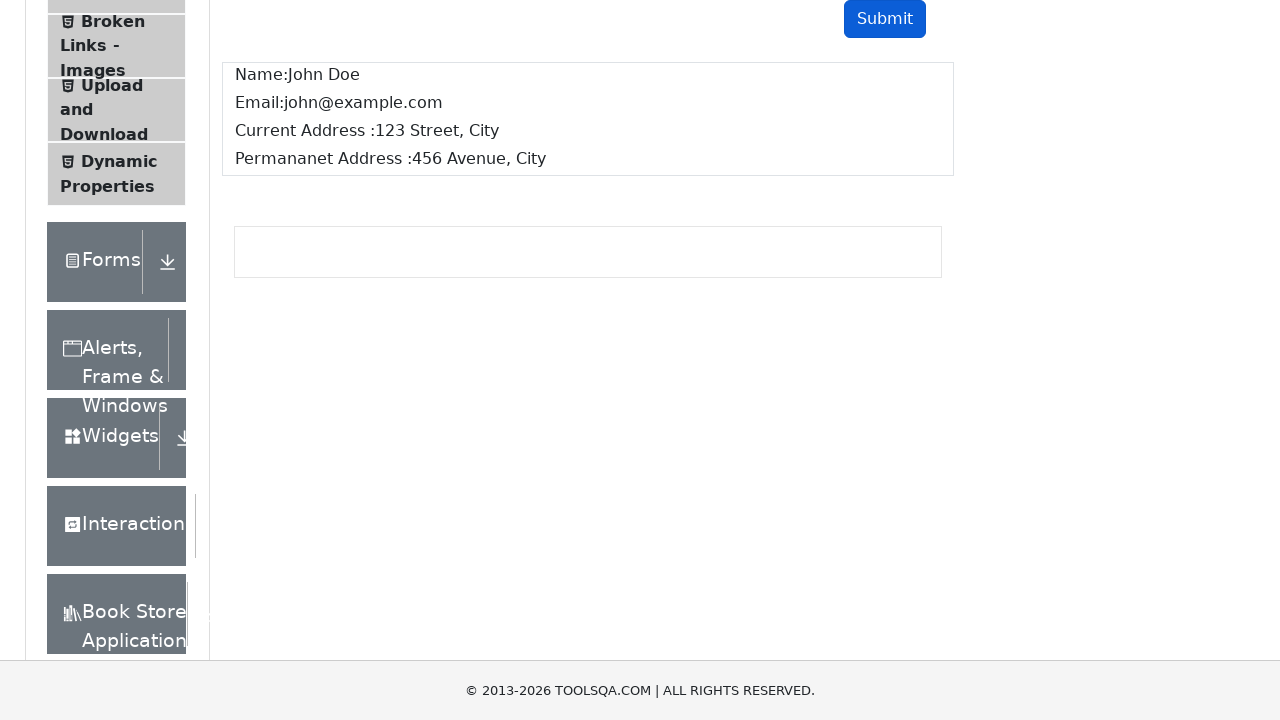

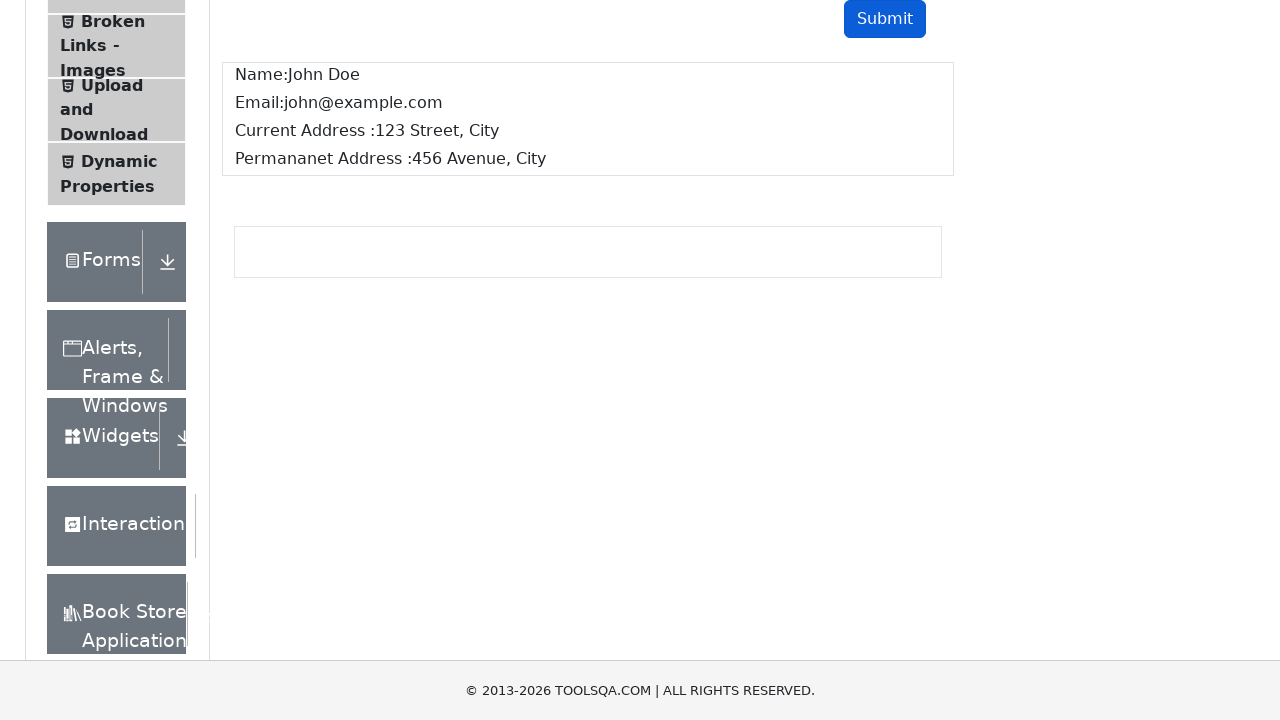